Tests browser window/tab handling by clicking a button to open a new window, switching to the child window, verifying the heading text is present, closing the child window, and switching back to the parent window (identical behavior to test 1, using different collection approach in original).

Starting URL: https://demoqa.com/browser-windows

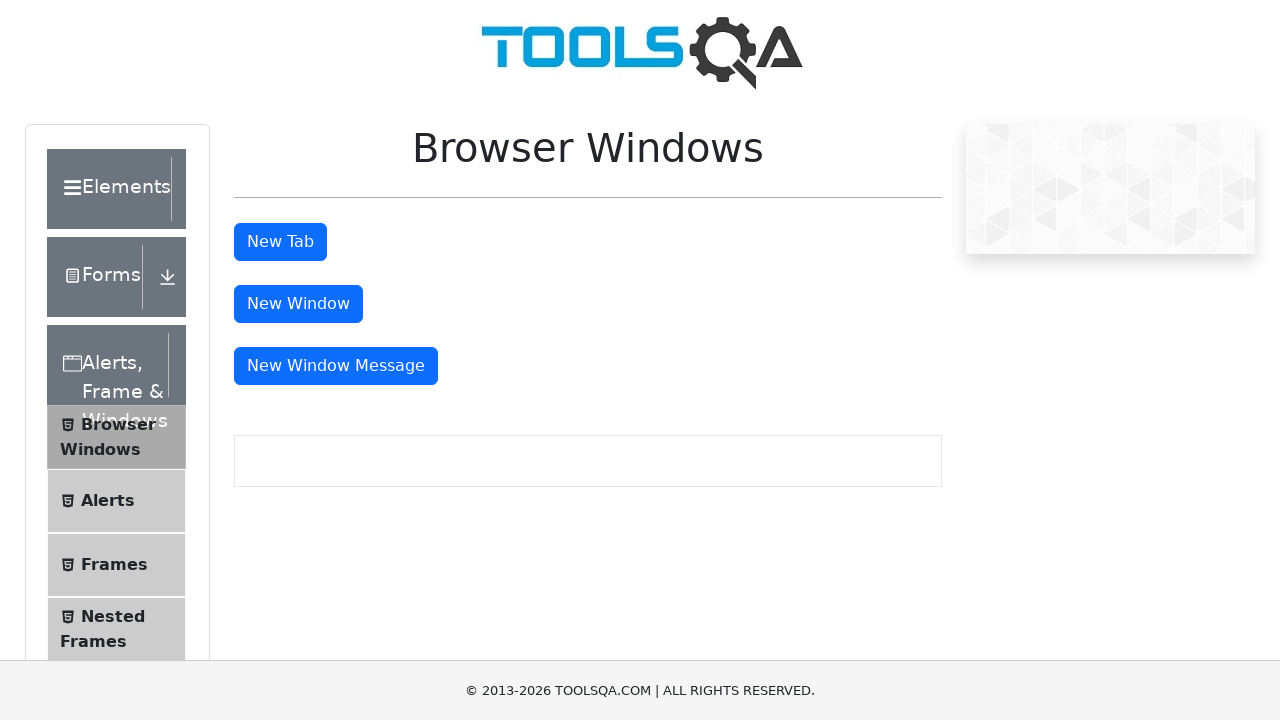

Clicked button to open new window at (298, 304) on #windowButton
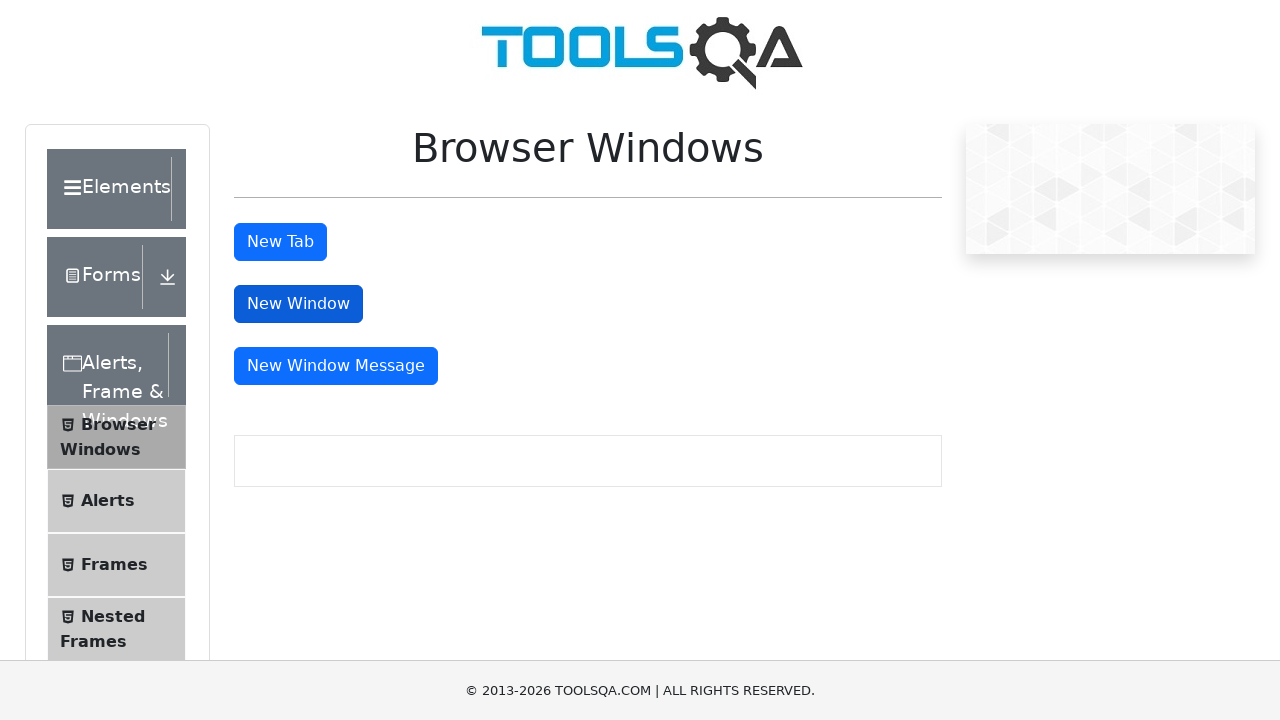

Captured new child window page object
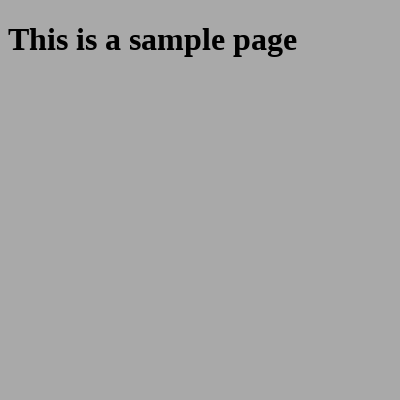

Child window loaded and heading selector found
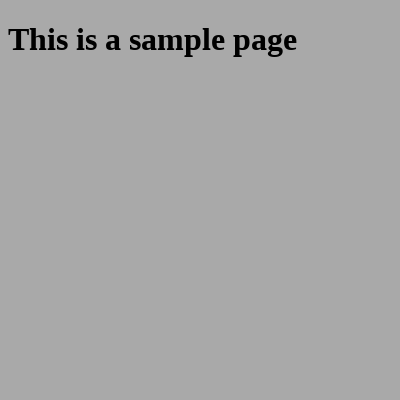

Retrieved heading text: 'This is a sample page'
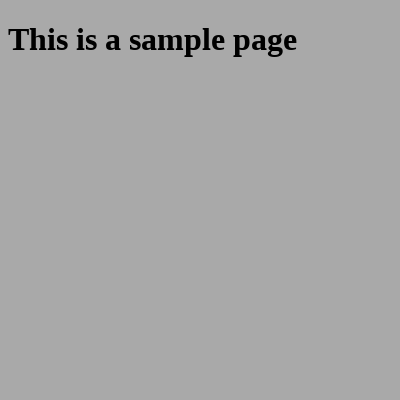

Closed child window
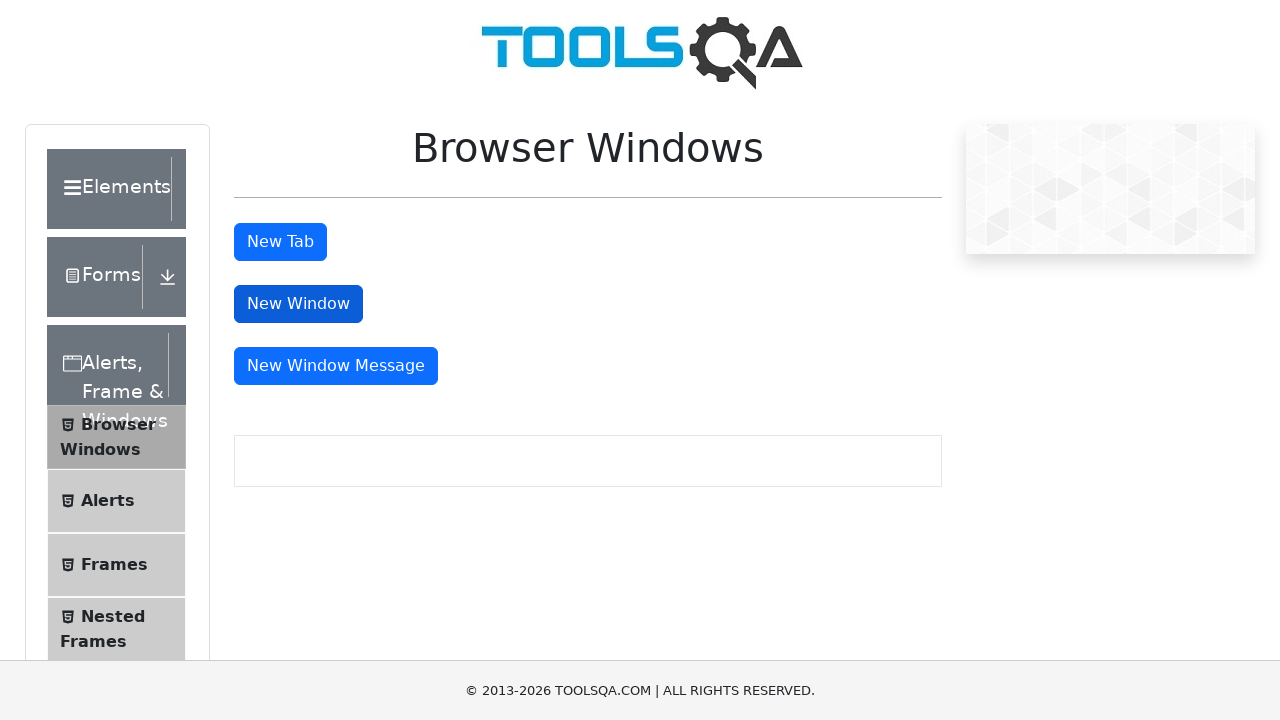

Verified parent window is still active with window button visible
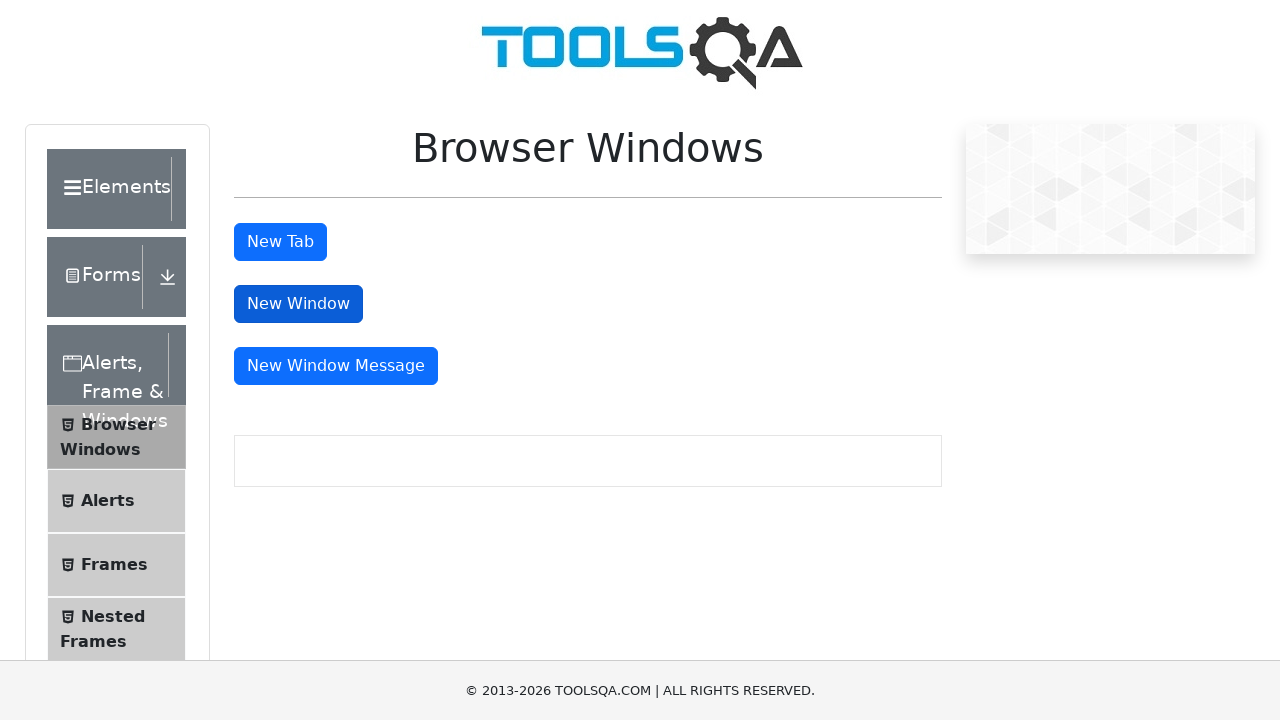

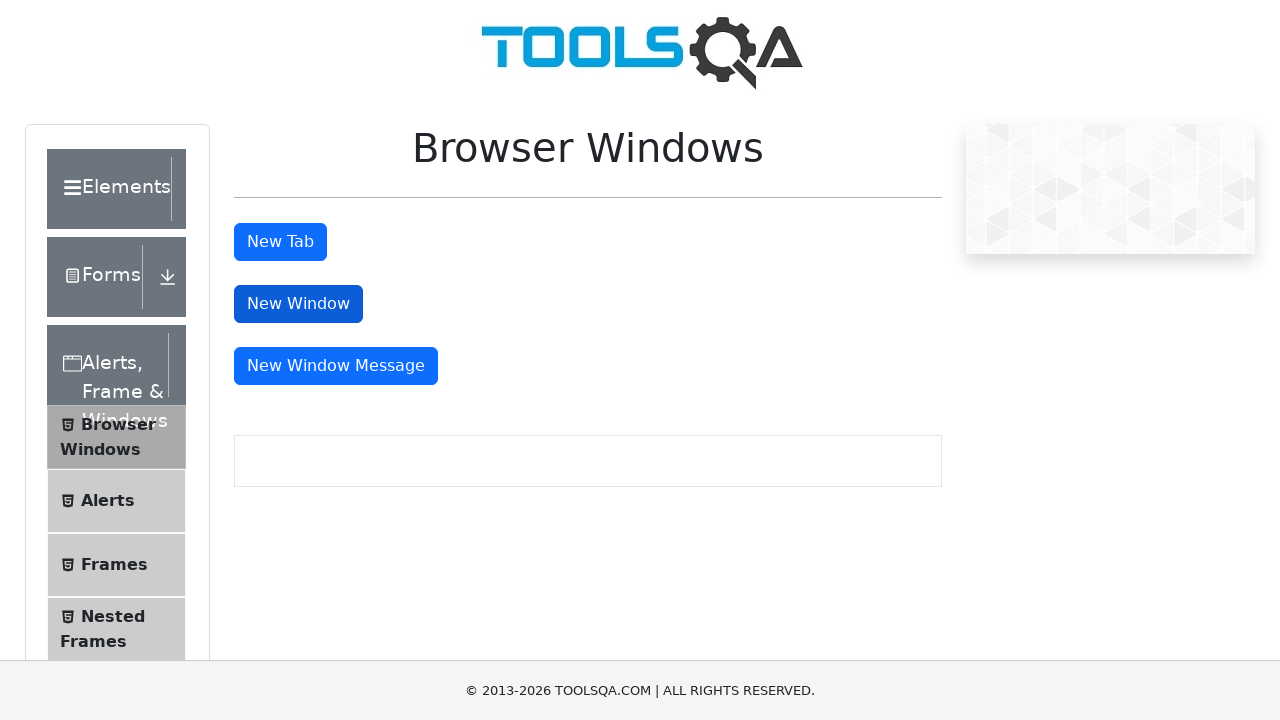